Tests navigation to Check Box section on DemoQA and verifies the Home checkbox option is displayed

Starting URL: https://demoqa.com/elements

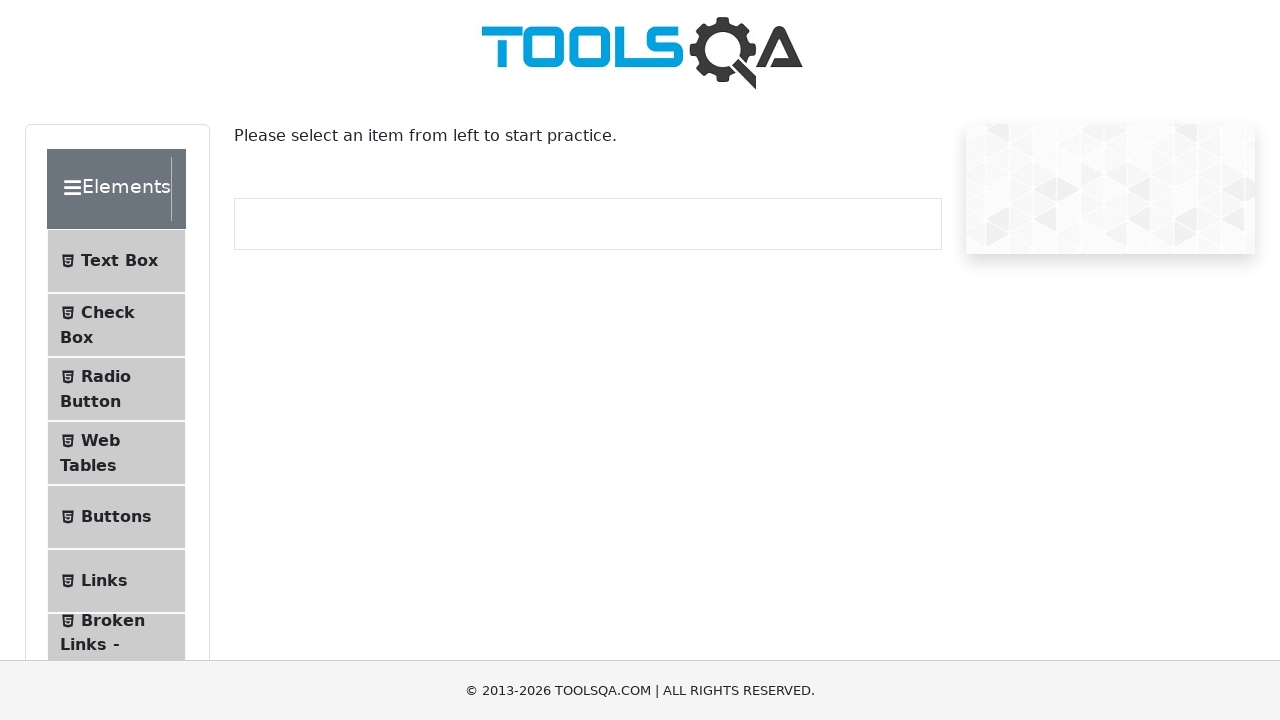

Clicked on Check Box menu item at (108, 312) on span:has-text('Check Box')
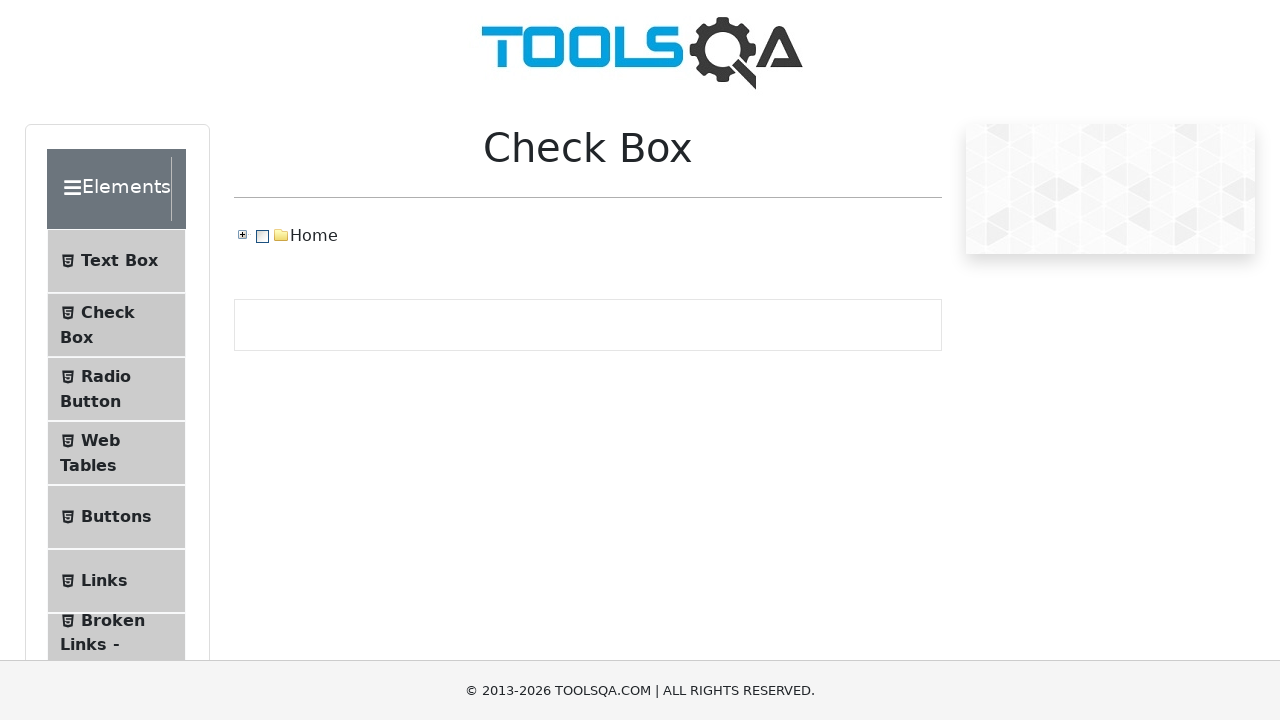

Home checkbox option is displayed and ready
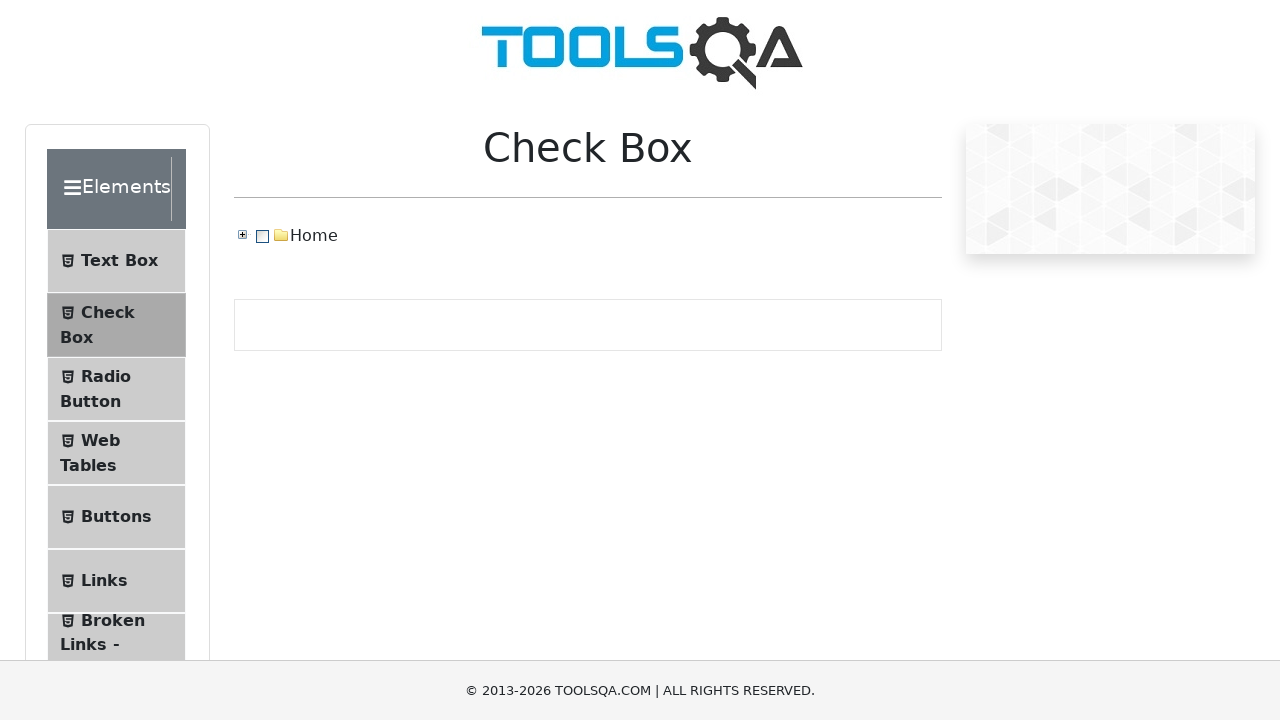

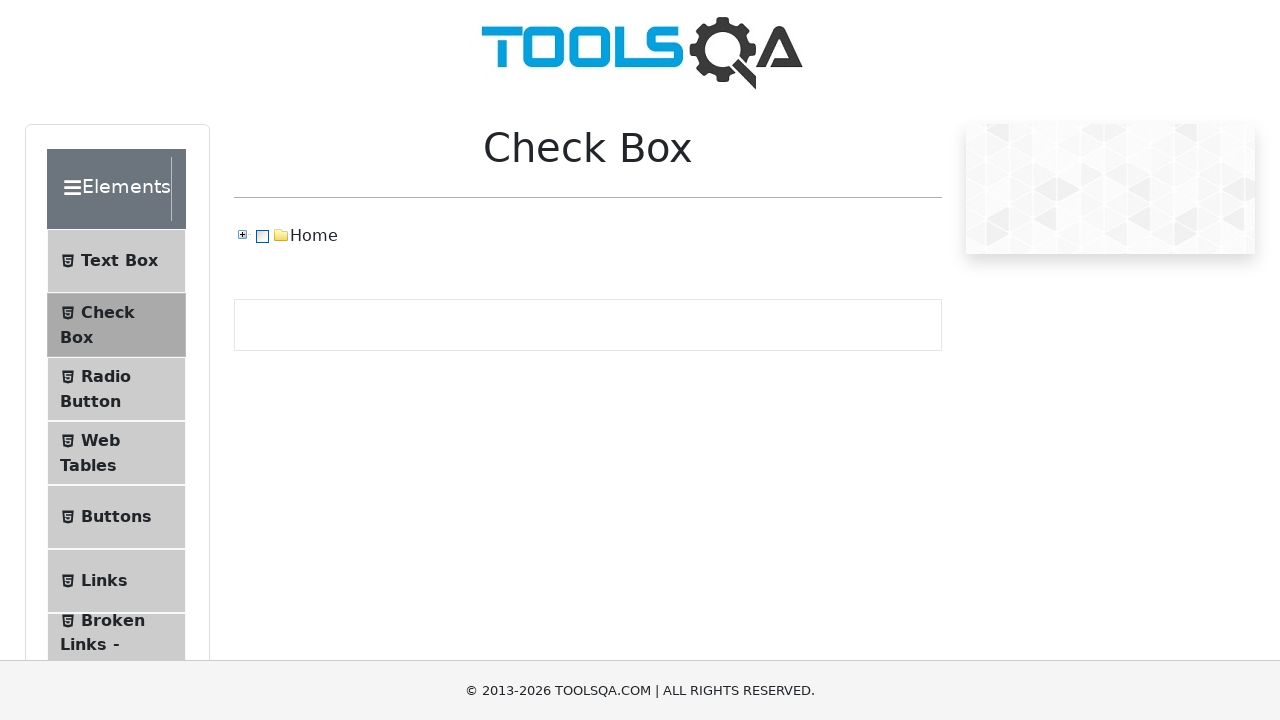